Tests form filling on TutorialsPoint's Selenium practice page by entering name, email, mobile number, and subject fields.

Starting URL: https://www.tutorialspoint.com/selenium/practice/selenium_automation_practice.php

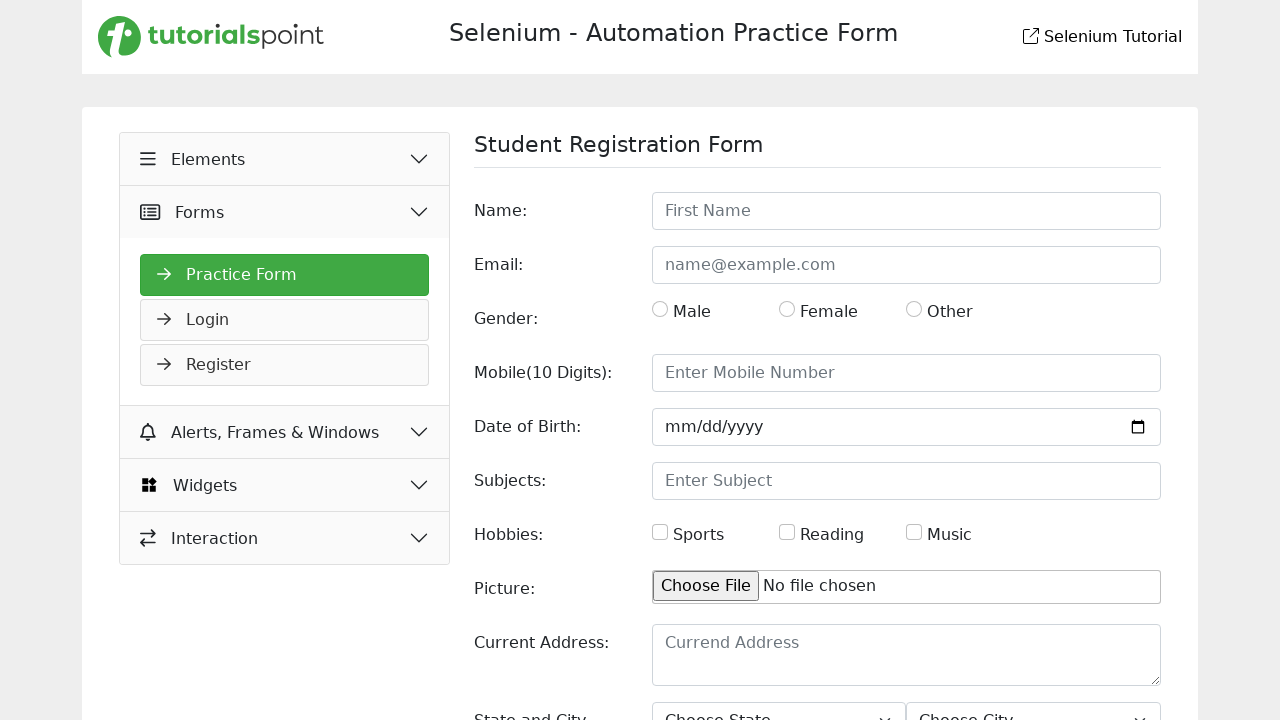

Filled name field with 'Harikrishna' on #name
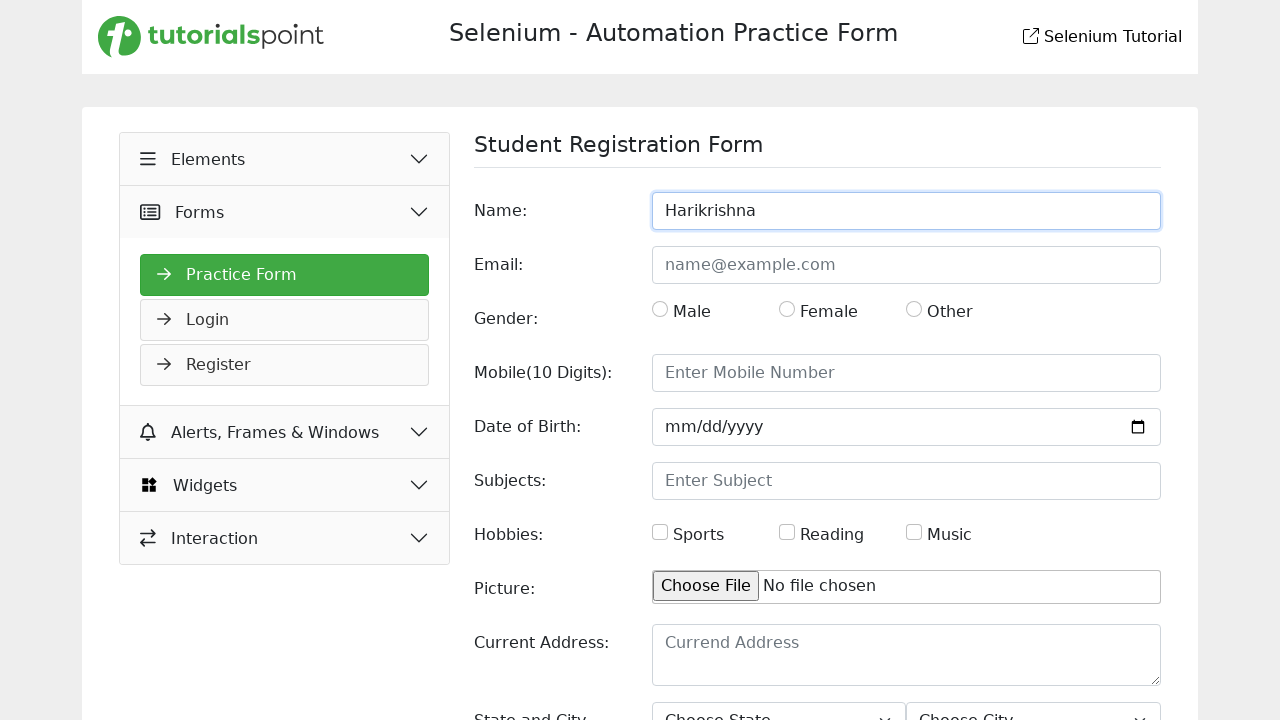

Filled email field with 'harikrishna@example.com' on #email
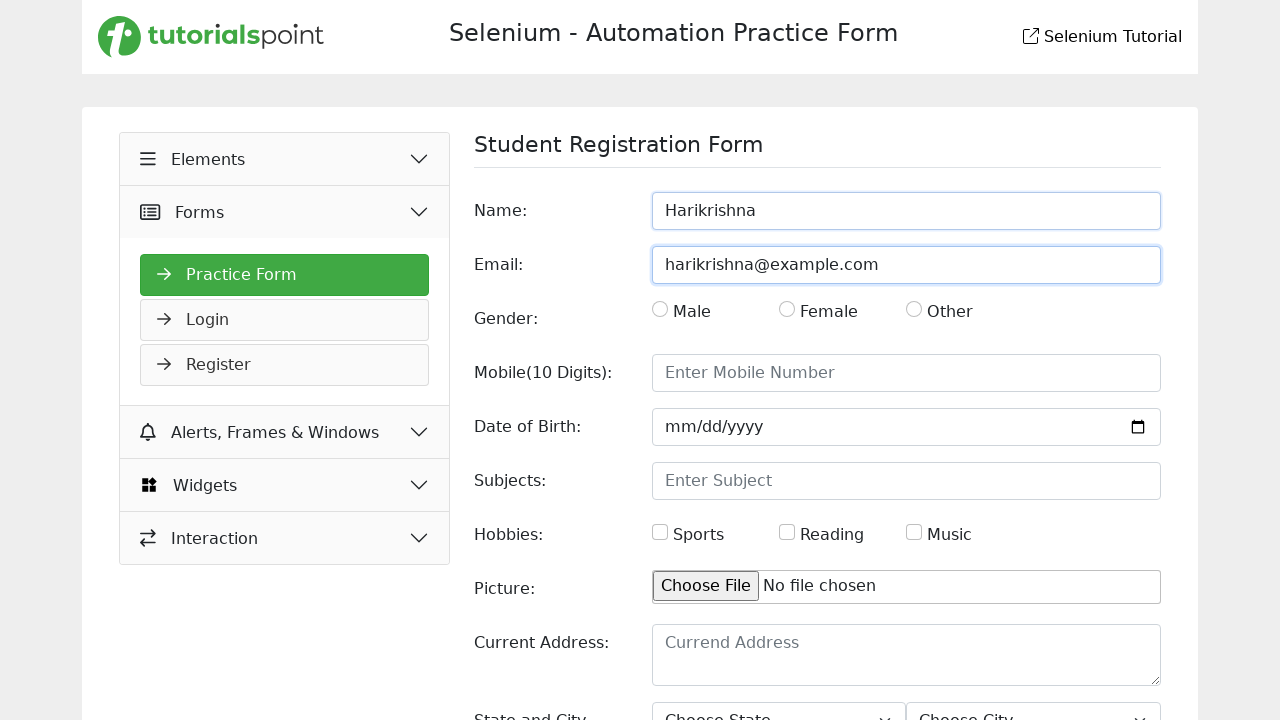

Filled mobile number field with '9876543210' on #mobile
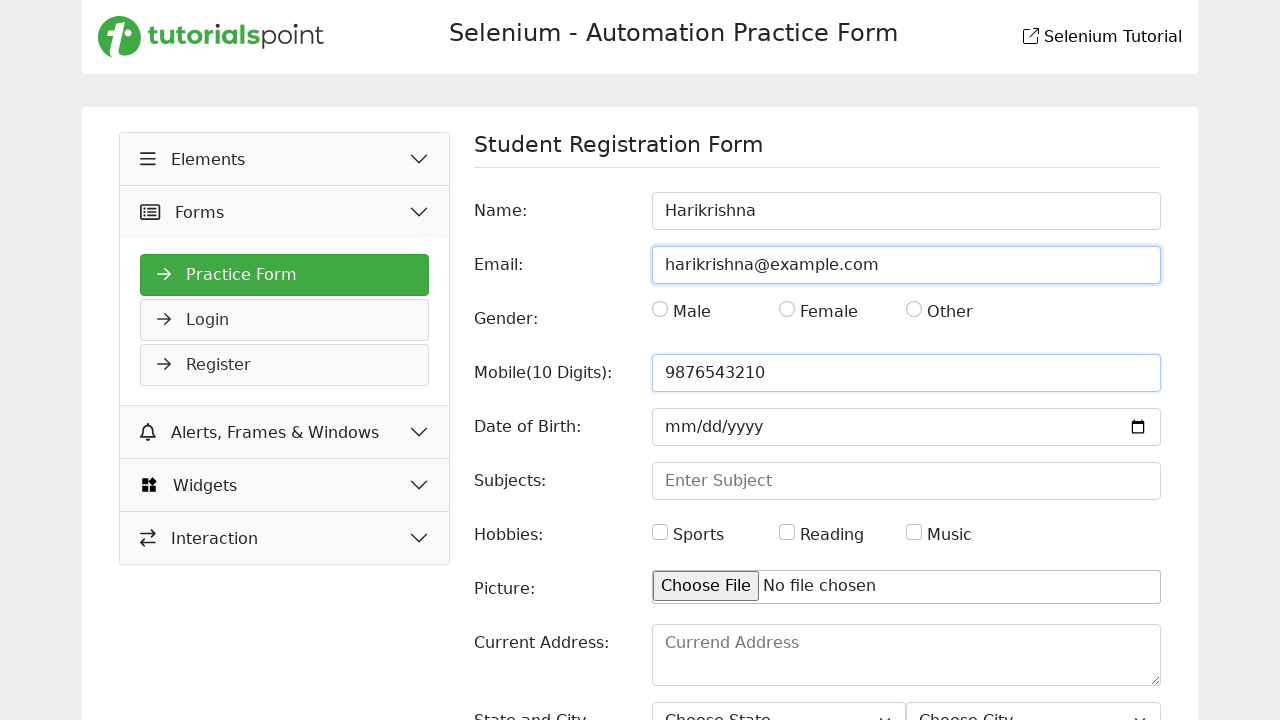

Filled subject field with 'Computer Science' on #subjects
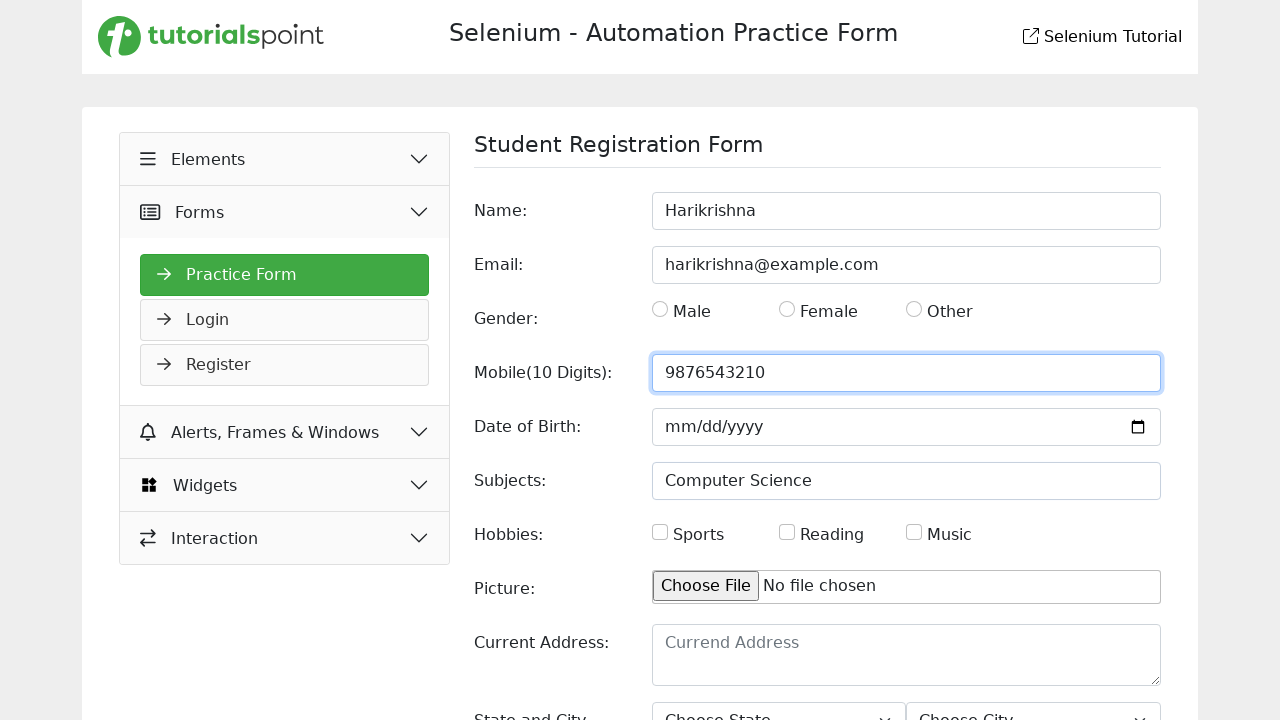

Waited 2 seconds to view the filled form
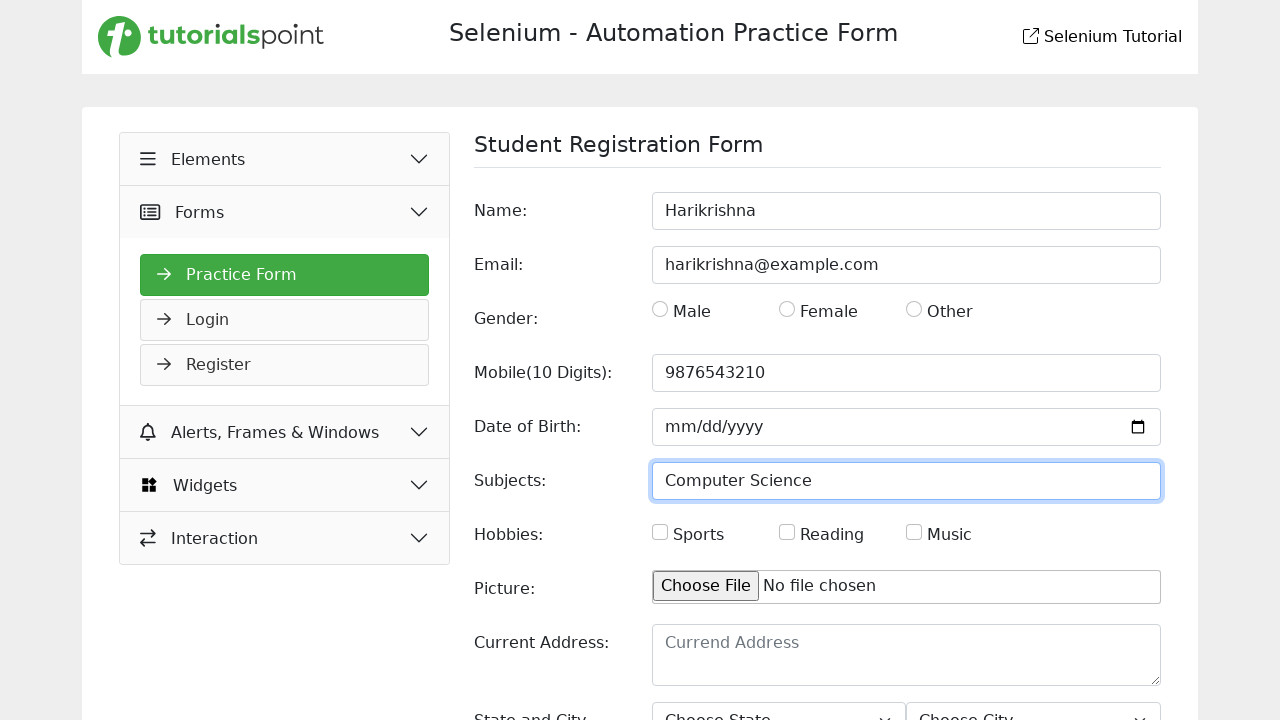

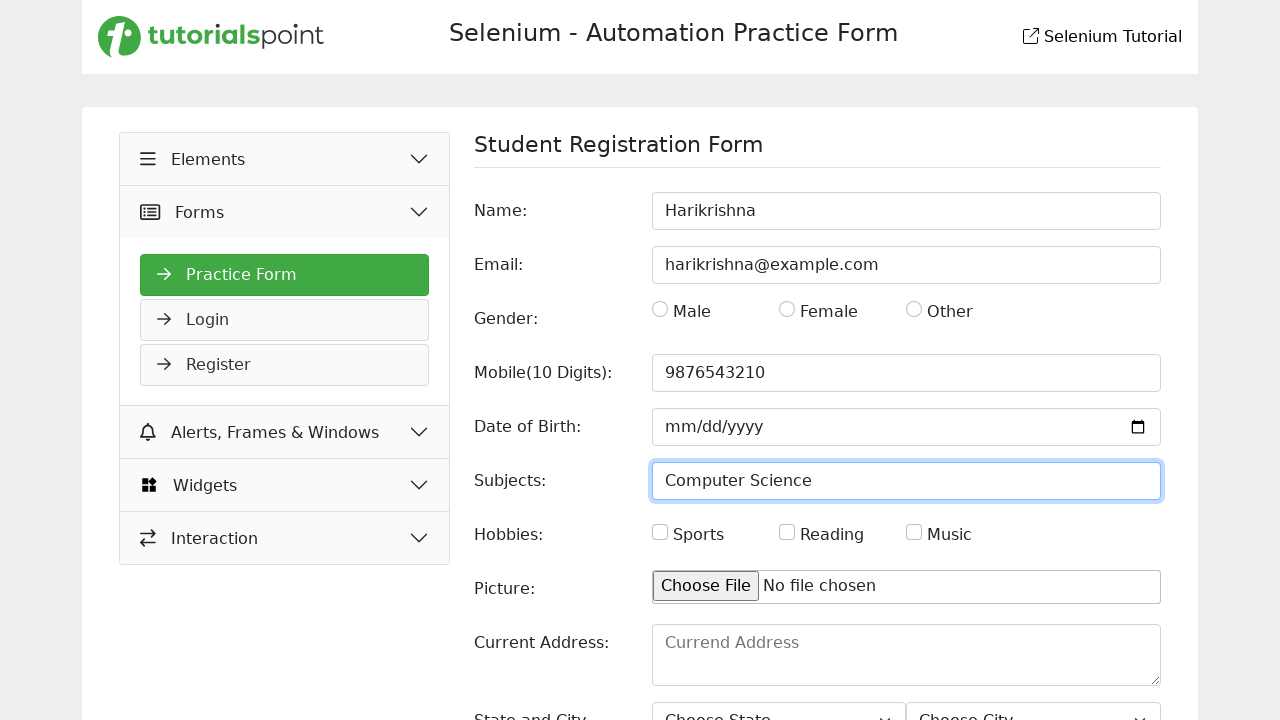